Tests drag and drop functionality by dragging an element and dropping it onto another element

Starting URL: https://jqueryui.com/resources/demos/droppable/default.html

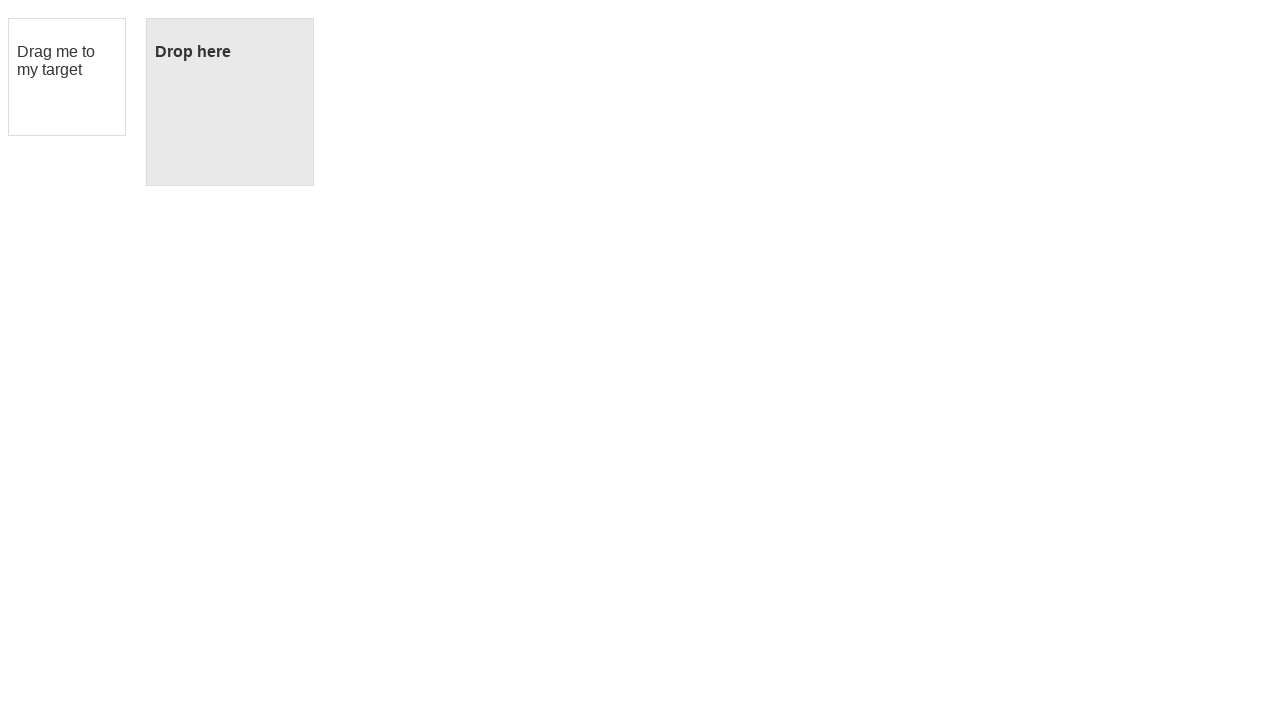

Located the draggable element with id 'draggable'
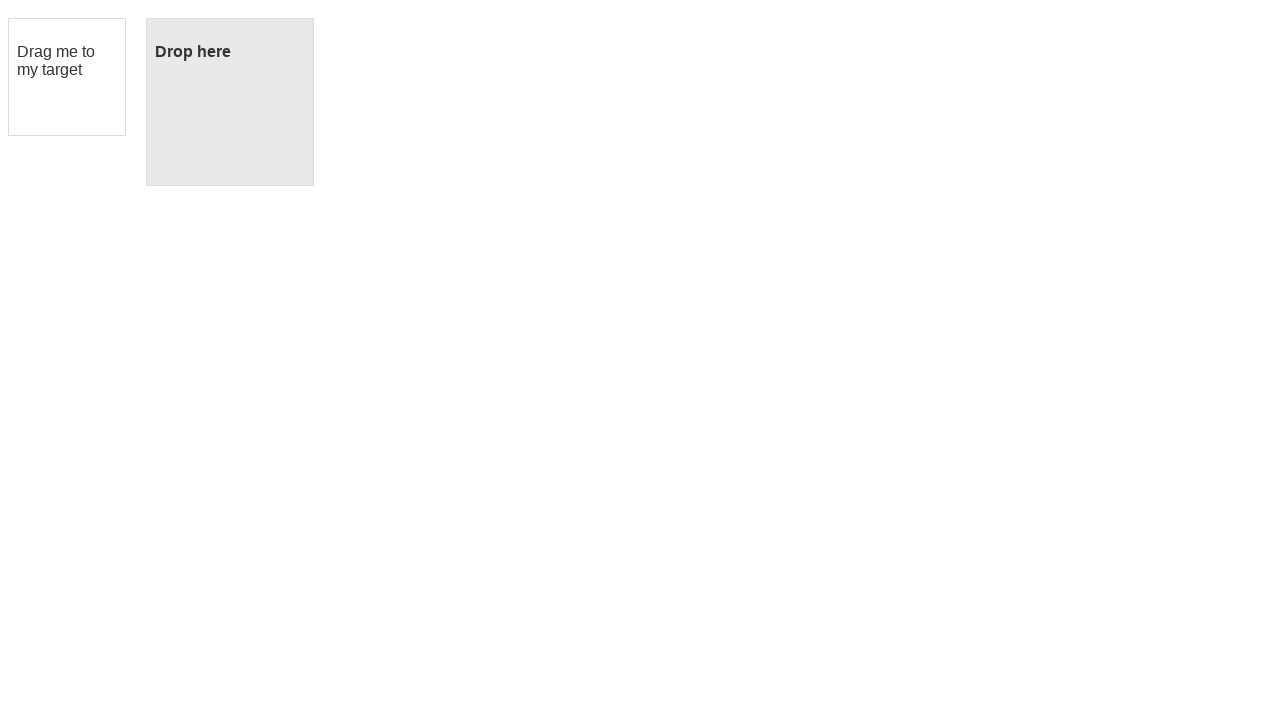

Located the droppable element with id 'droppable'
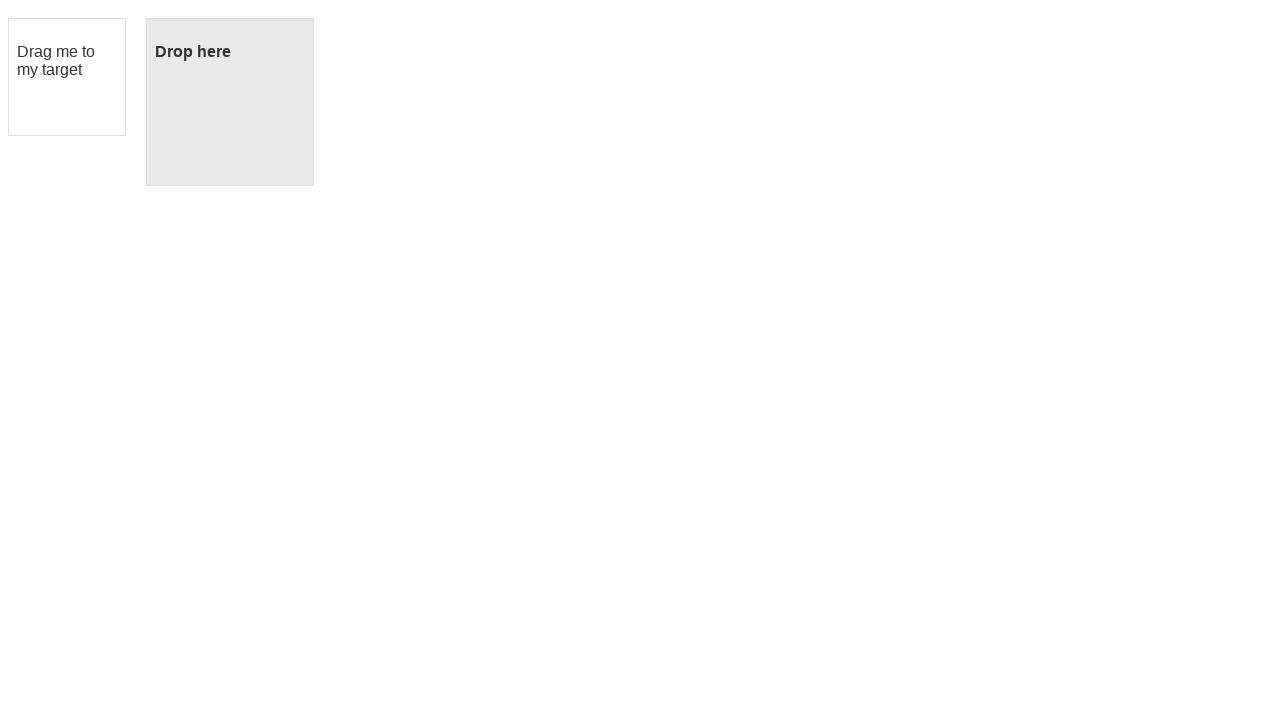

Dragged the draggable element onto the droppable element at (230, 102)
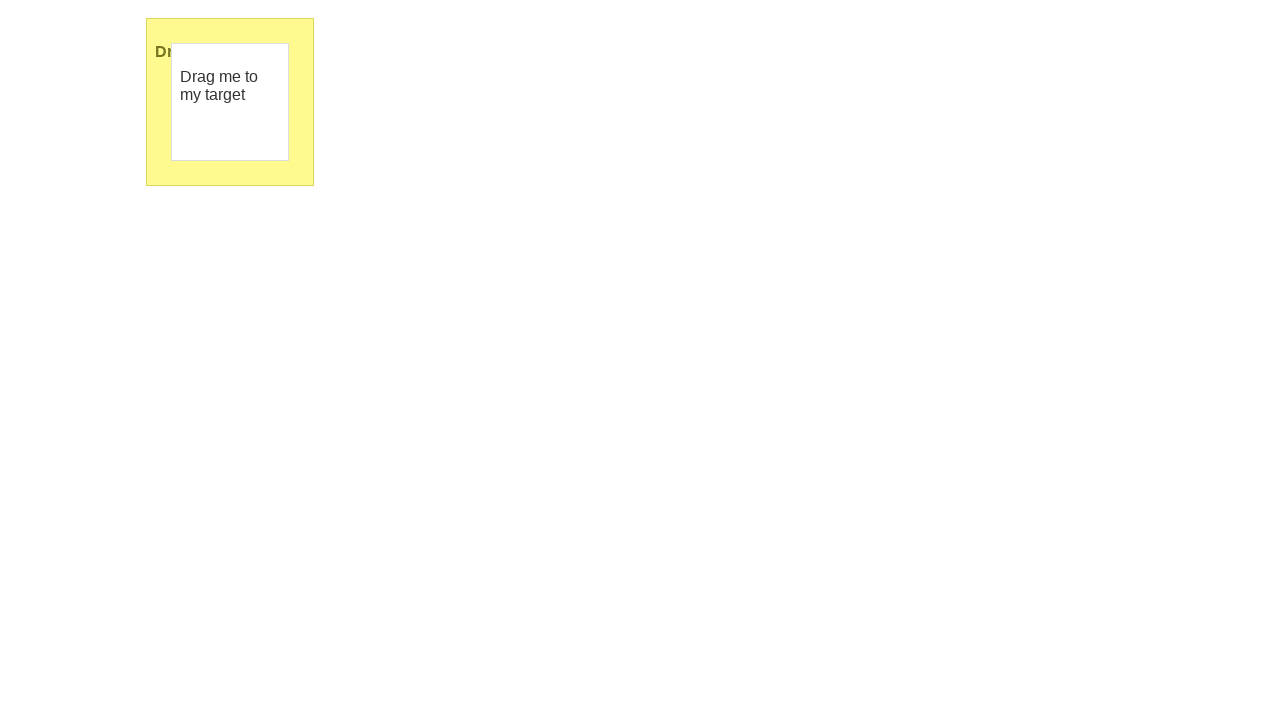

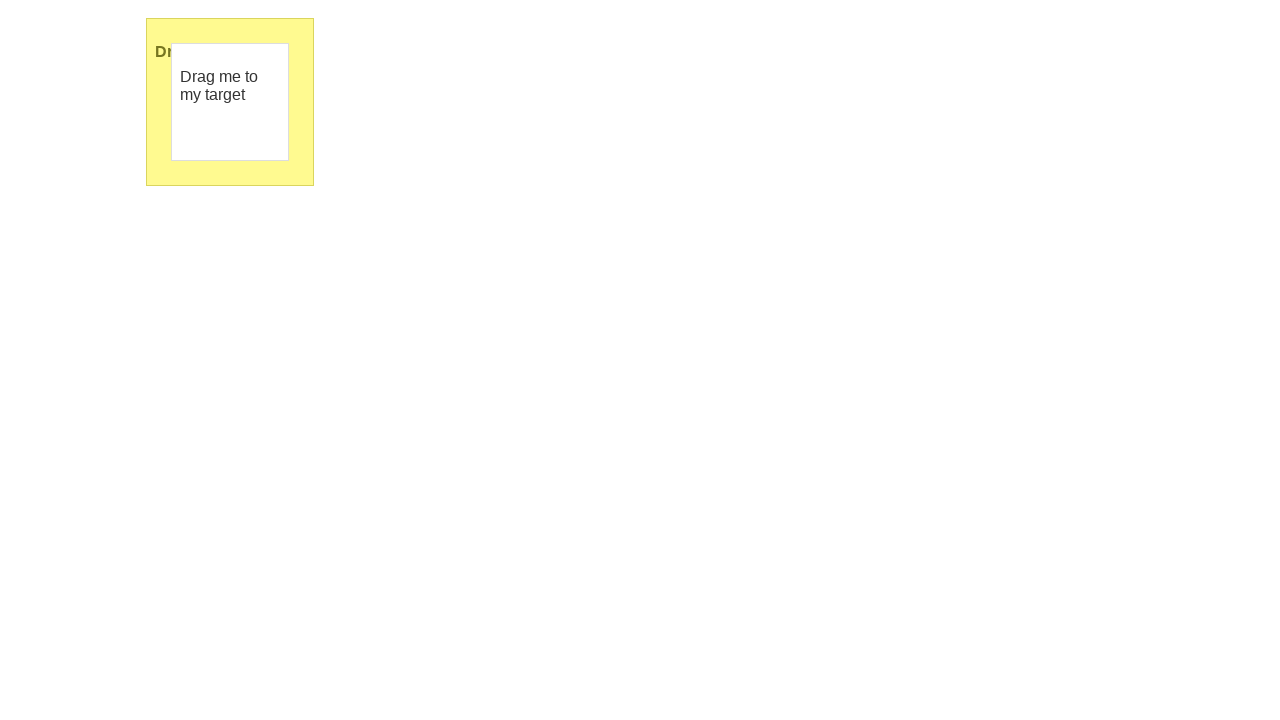